Navigates to a demo page with broken images and verifies which images are displayed correctly by checking their natural width using JavaScript execution.

Starting URL: https://demoqa.com/broken

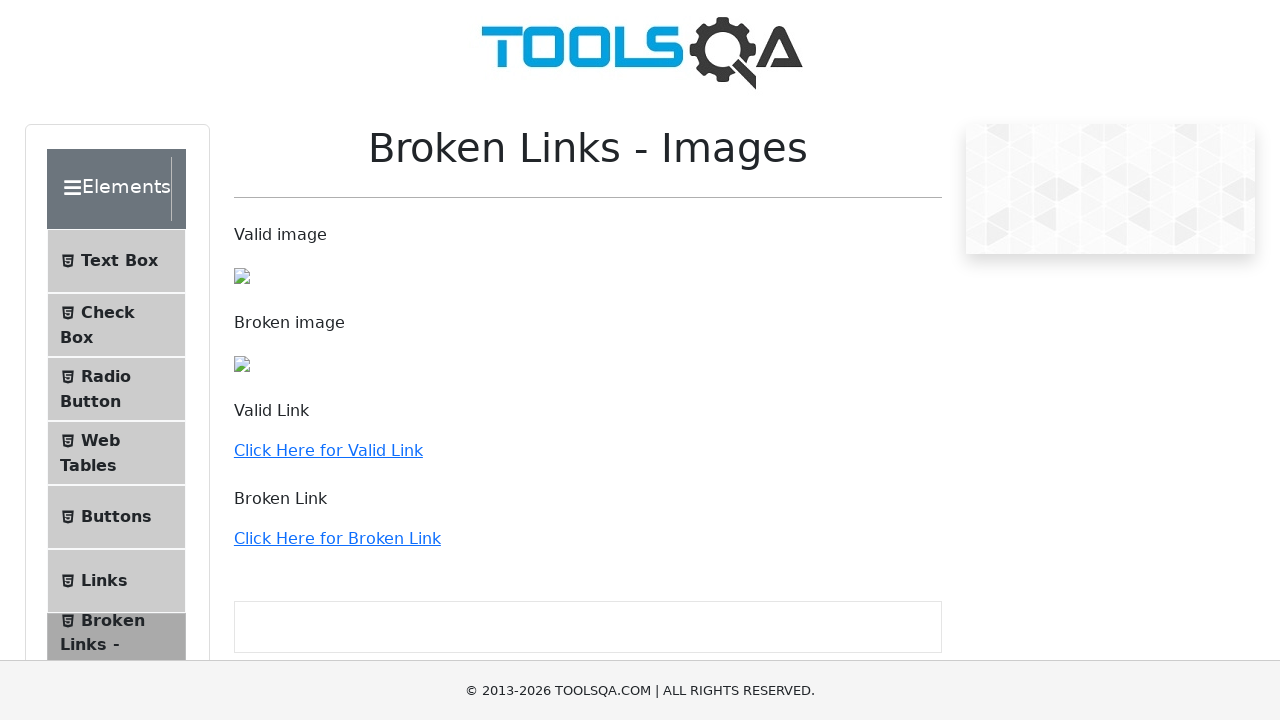

Navigated to demo page with broken images
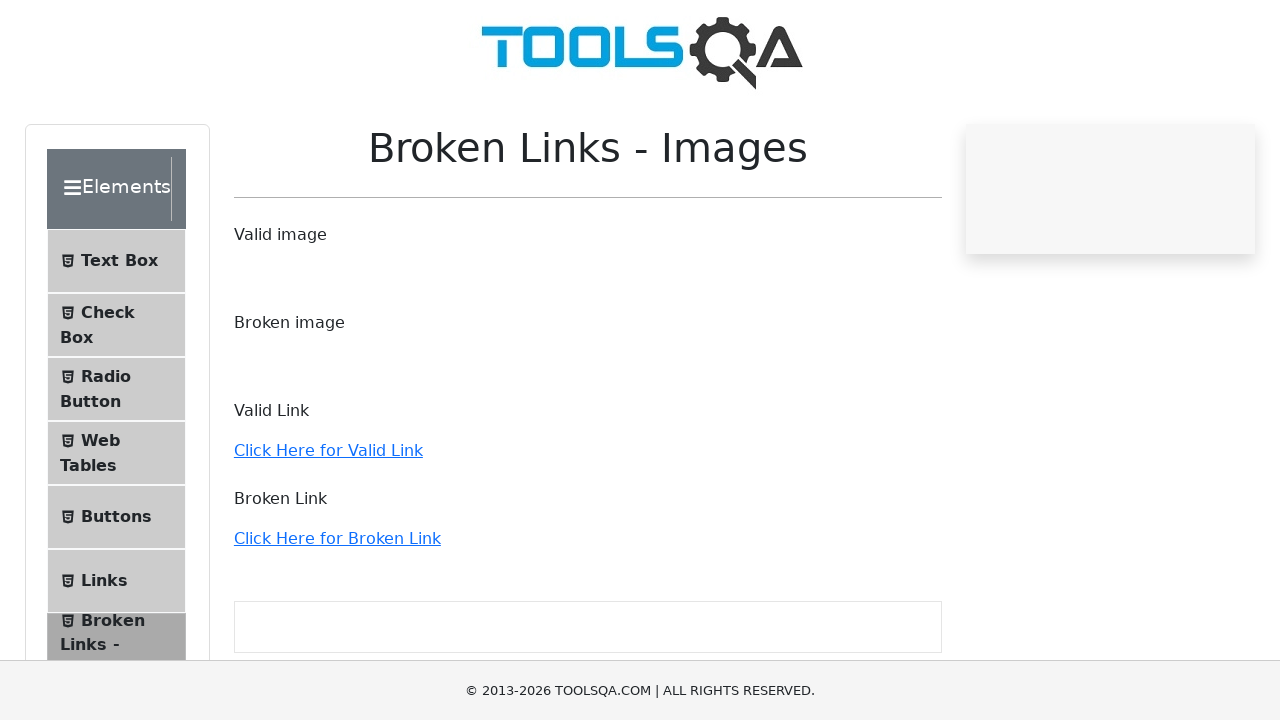

Image elements loaded on the page
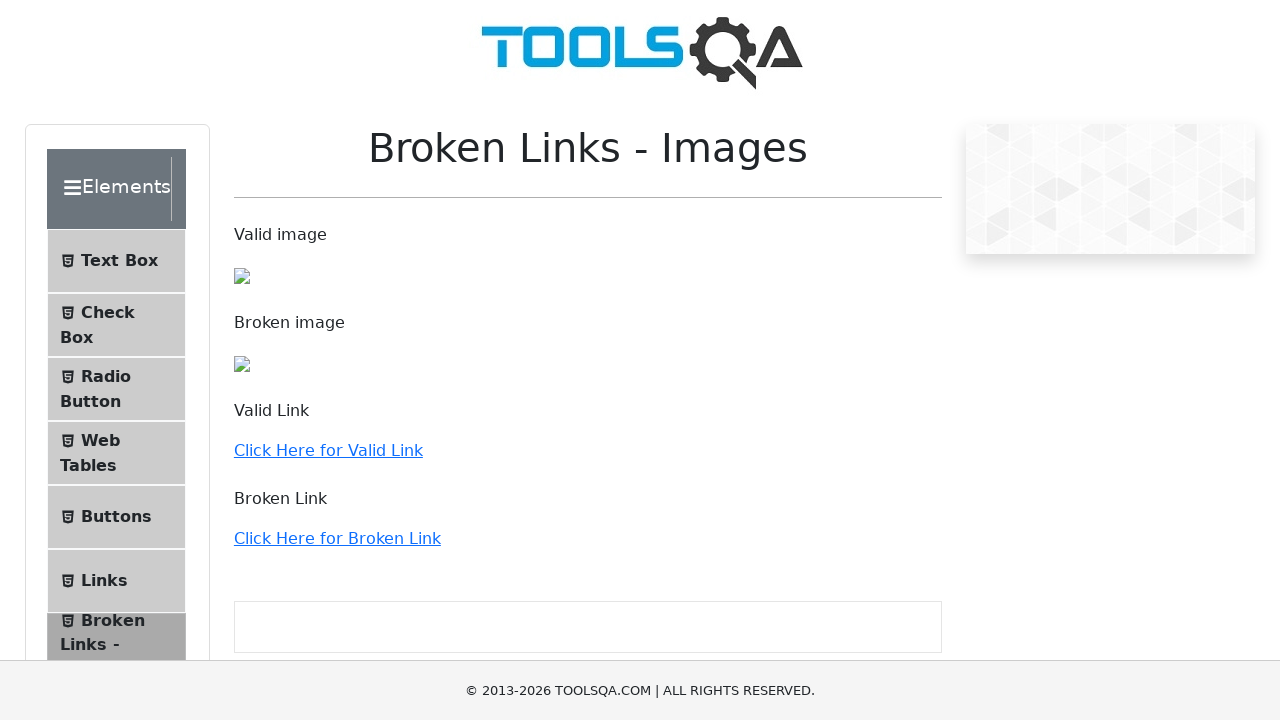

Retrieved all image elements from the page
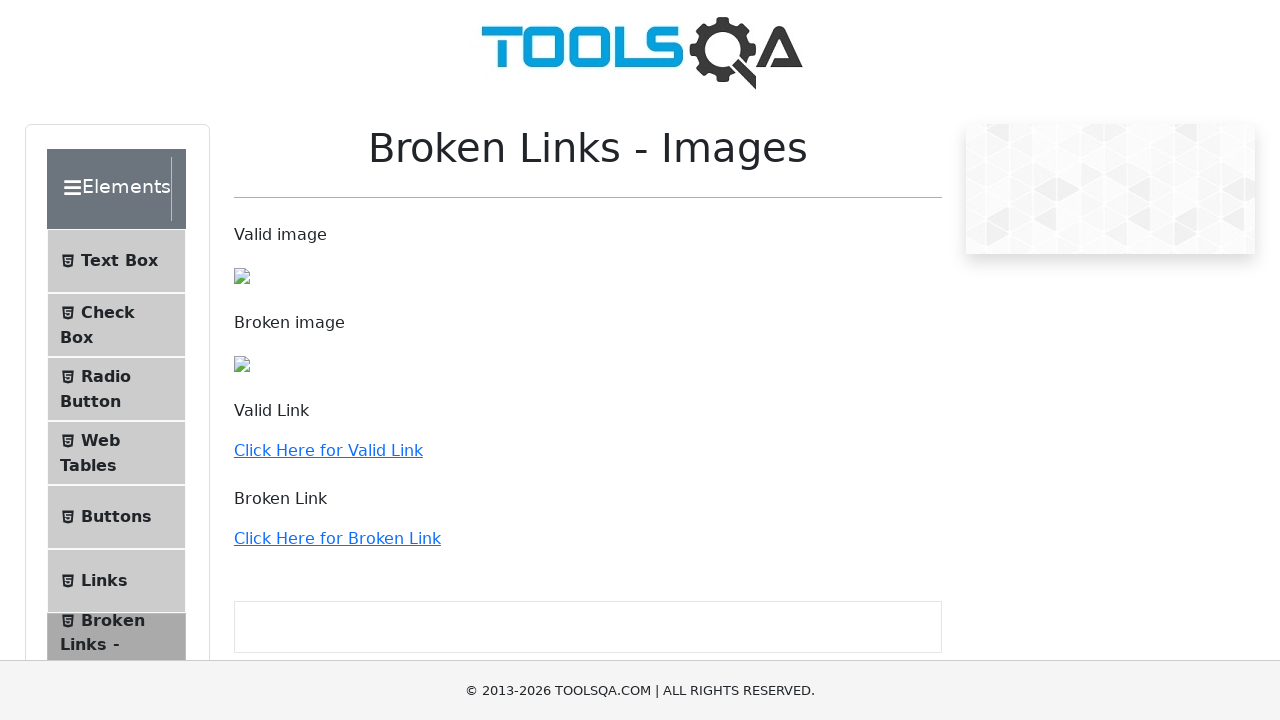

Retrieved image source: /assets/Toolsqa-DZdwt2ul.jpg
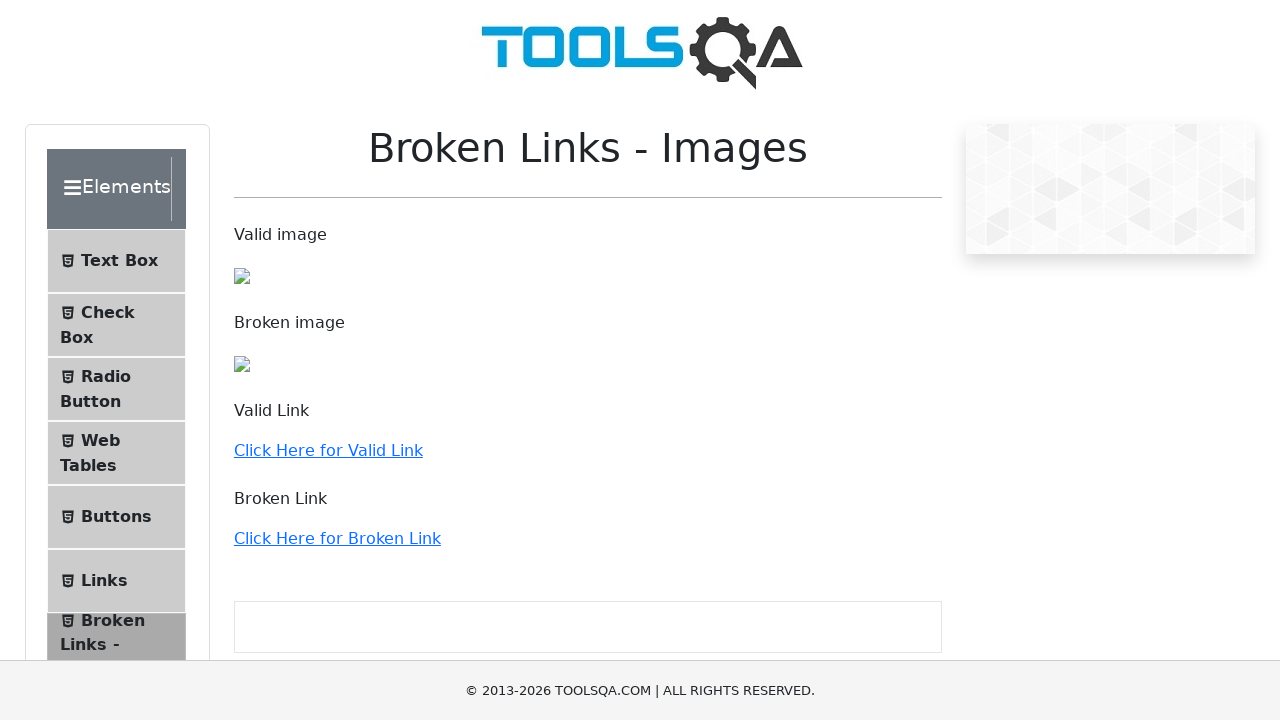

Checked image natural width for: /assets/Toolsqa-DZdwt2ul.jpg
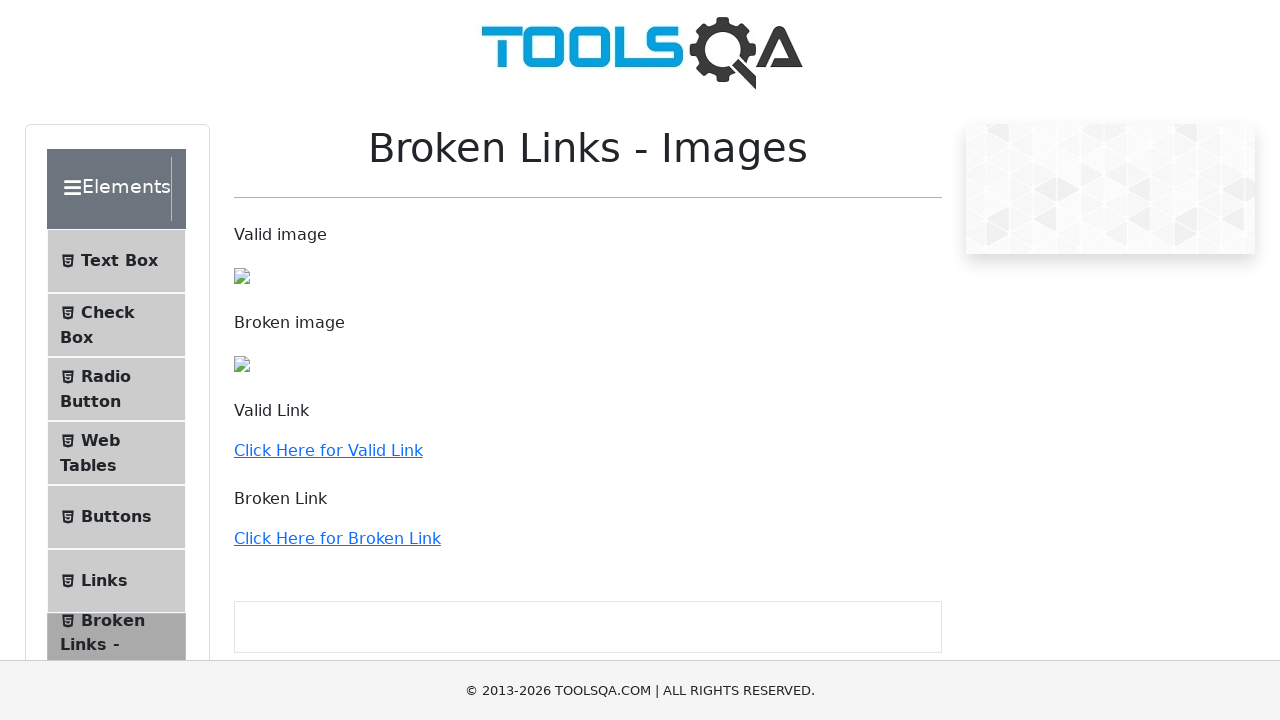

Image displayed correctly: /assets/Toolsqa-DZdwt2ul.jpg
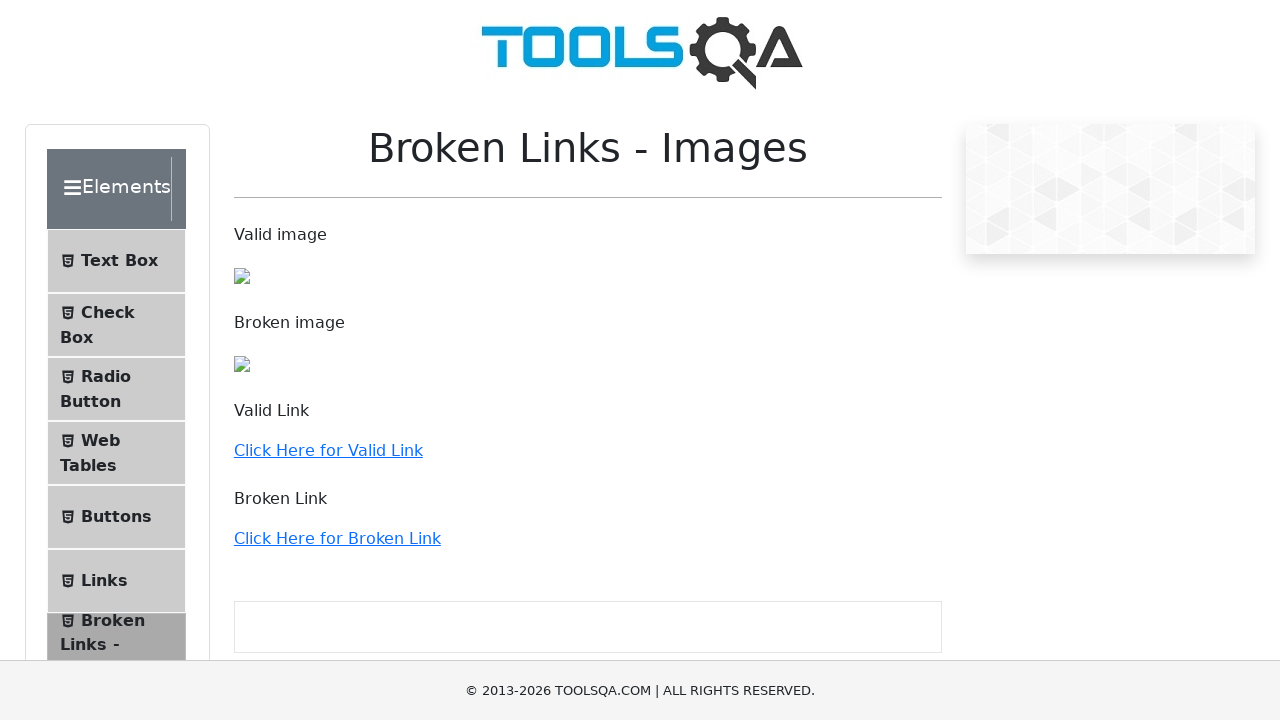

Retrieved image source: /images/Toolsqa.jpg
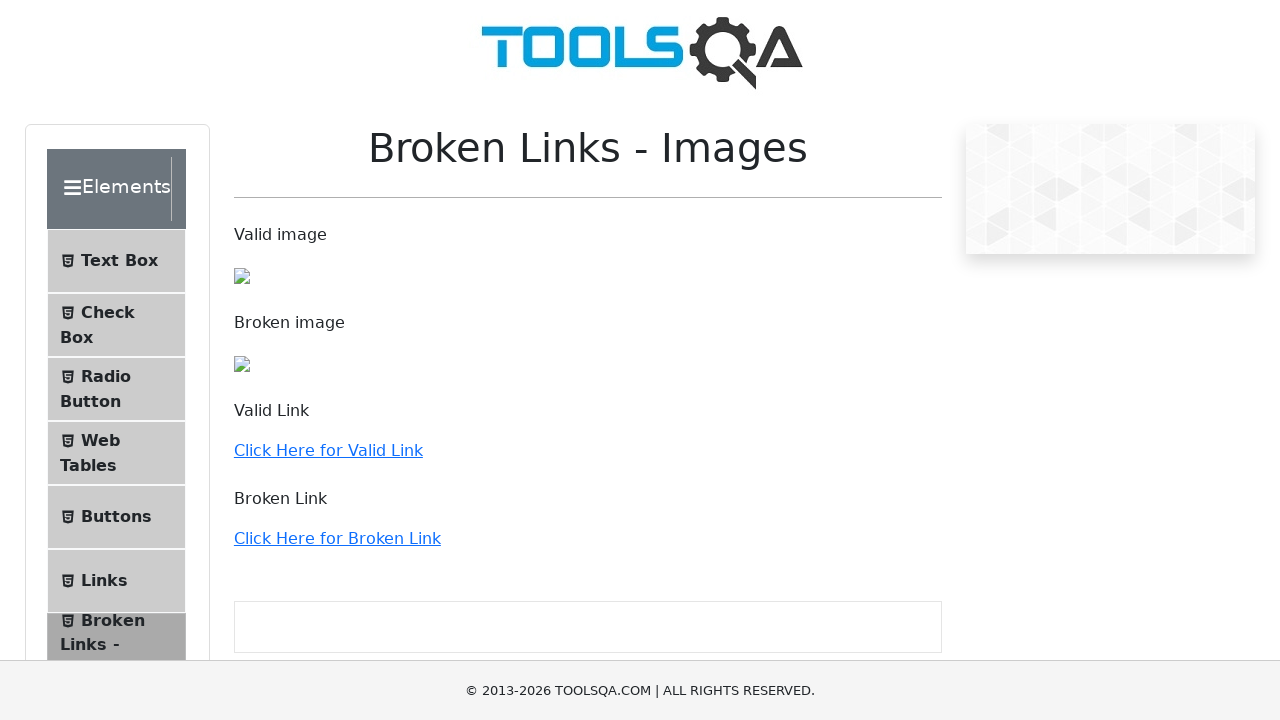

Checked image natural width for: /images/Toolsqa.jpg
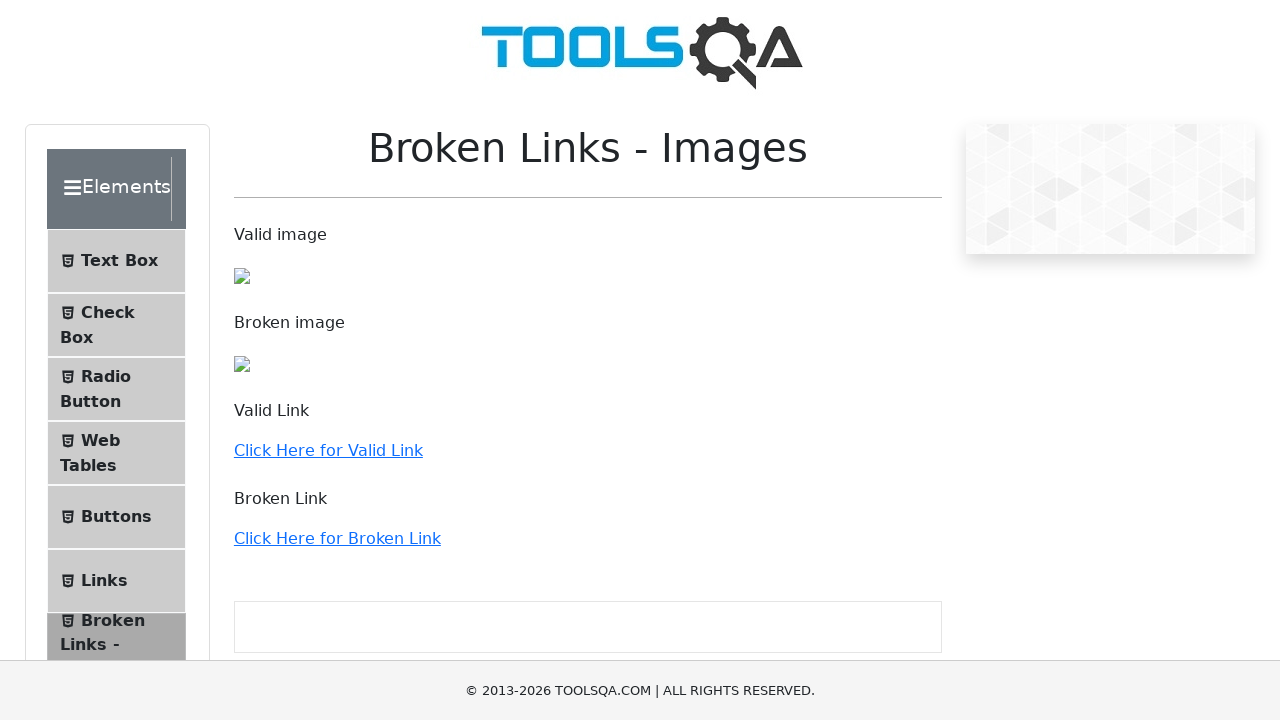

Image failed to display: /images/Toolsqa.jpg
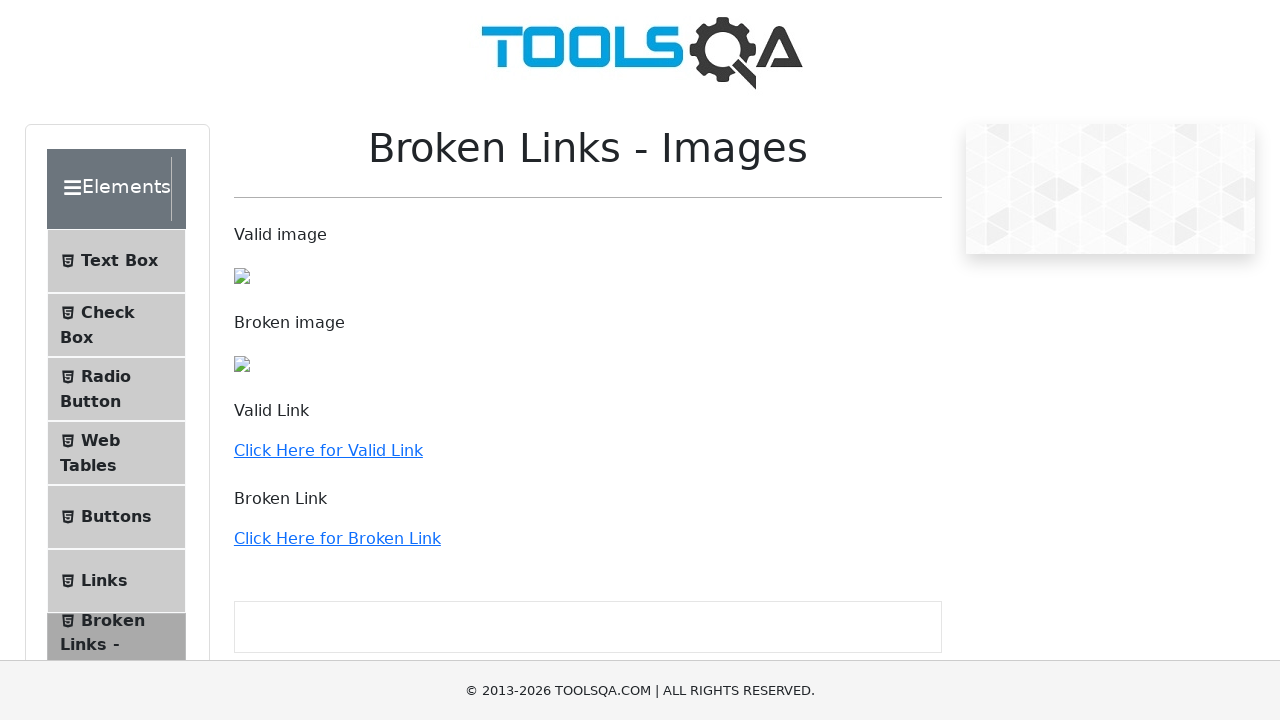

Retrieved image source: /images/Toolsqa_1.jpg
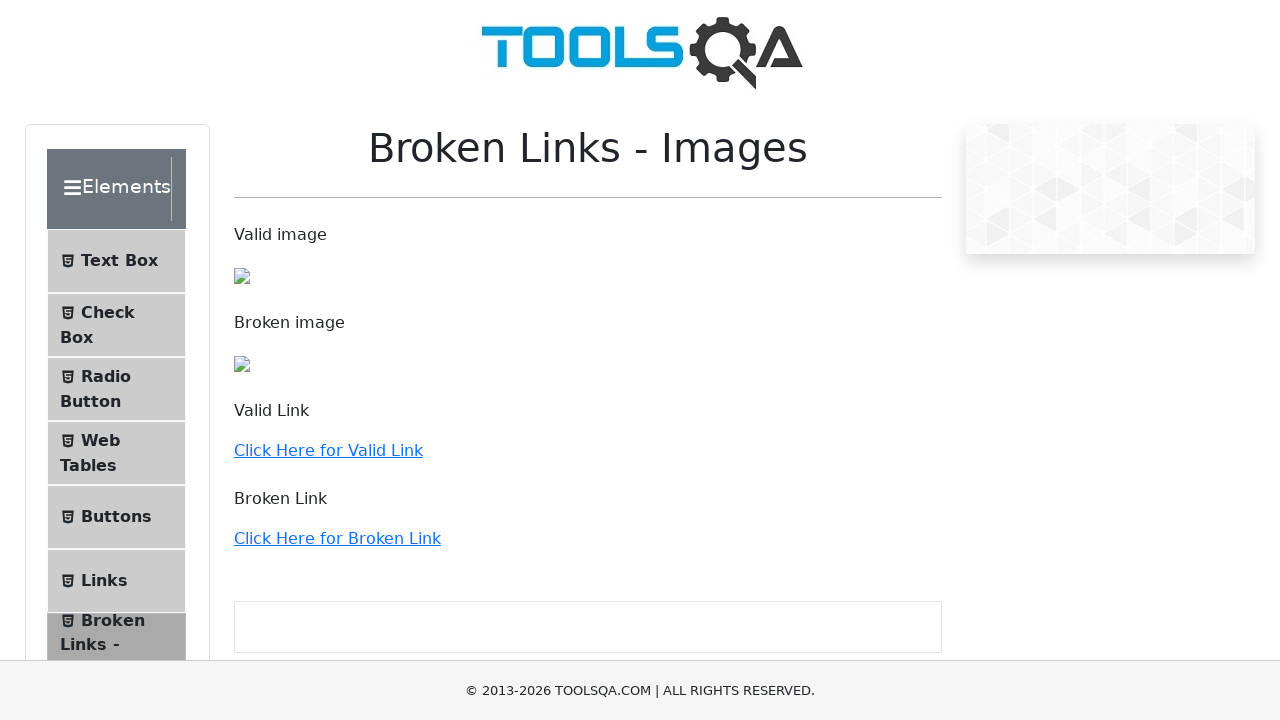

Checked image natural width for: /images/Toolsqa_1.jpg
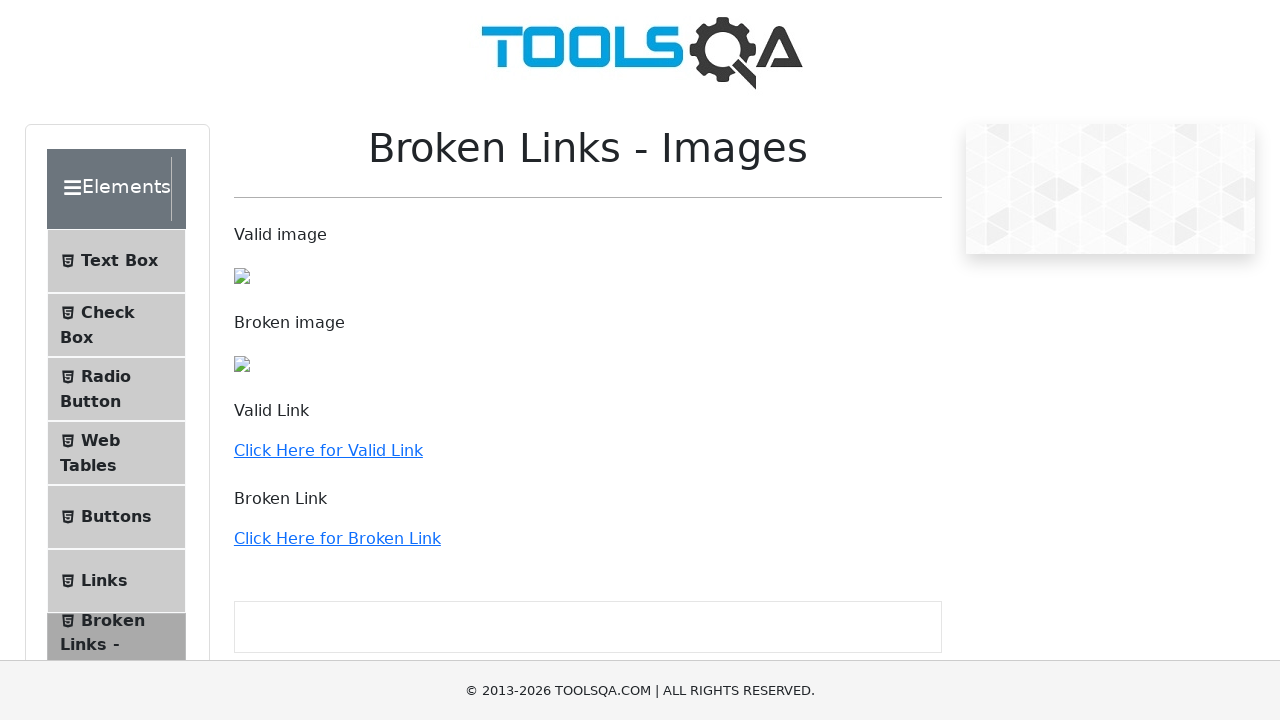

Image failed to display: /images/Toolsqa_1.jpg
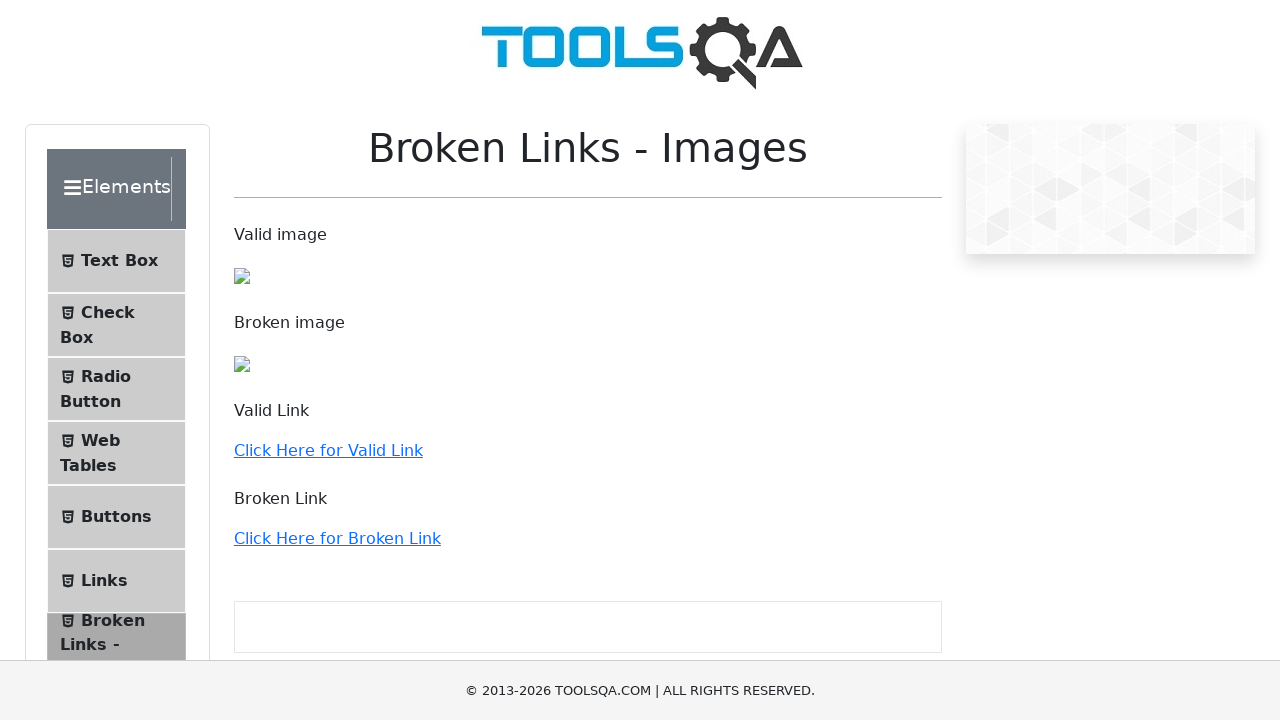

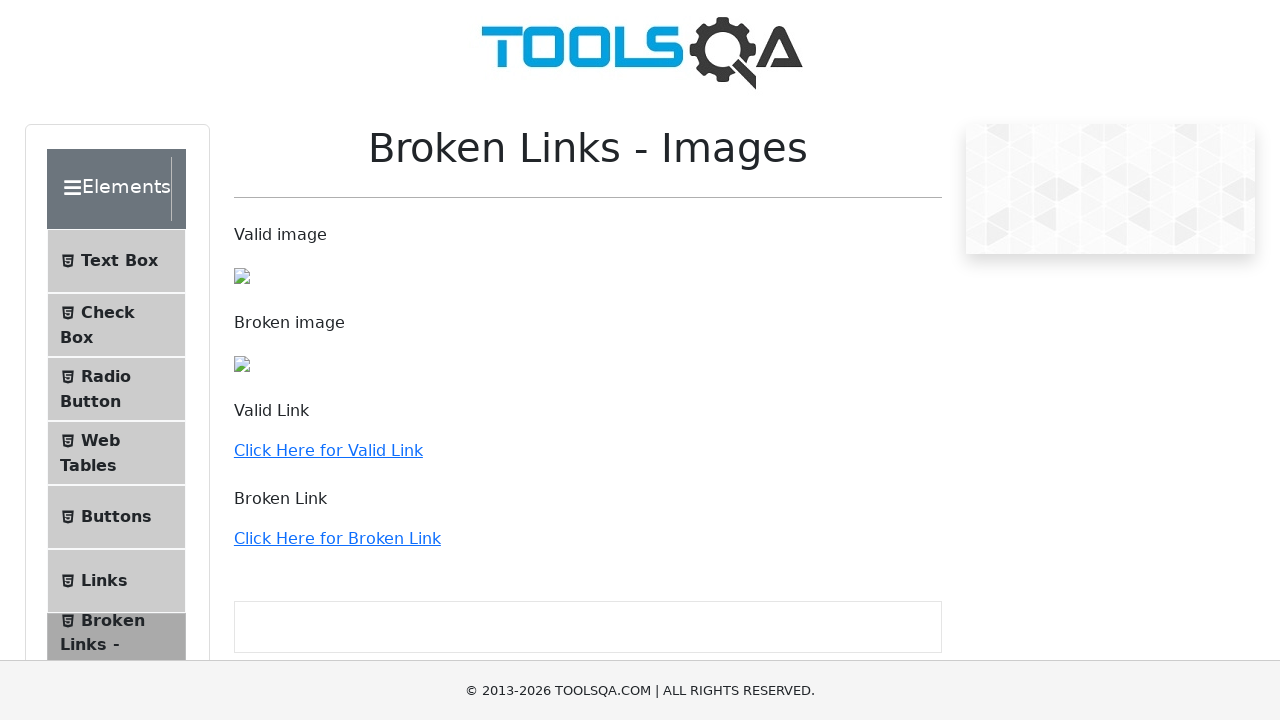